Tests registration form by filling in first name and last name fields and validating the entered values

Starting URL: https://demo.automationtesting.in/Register.html

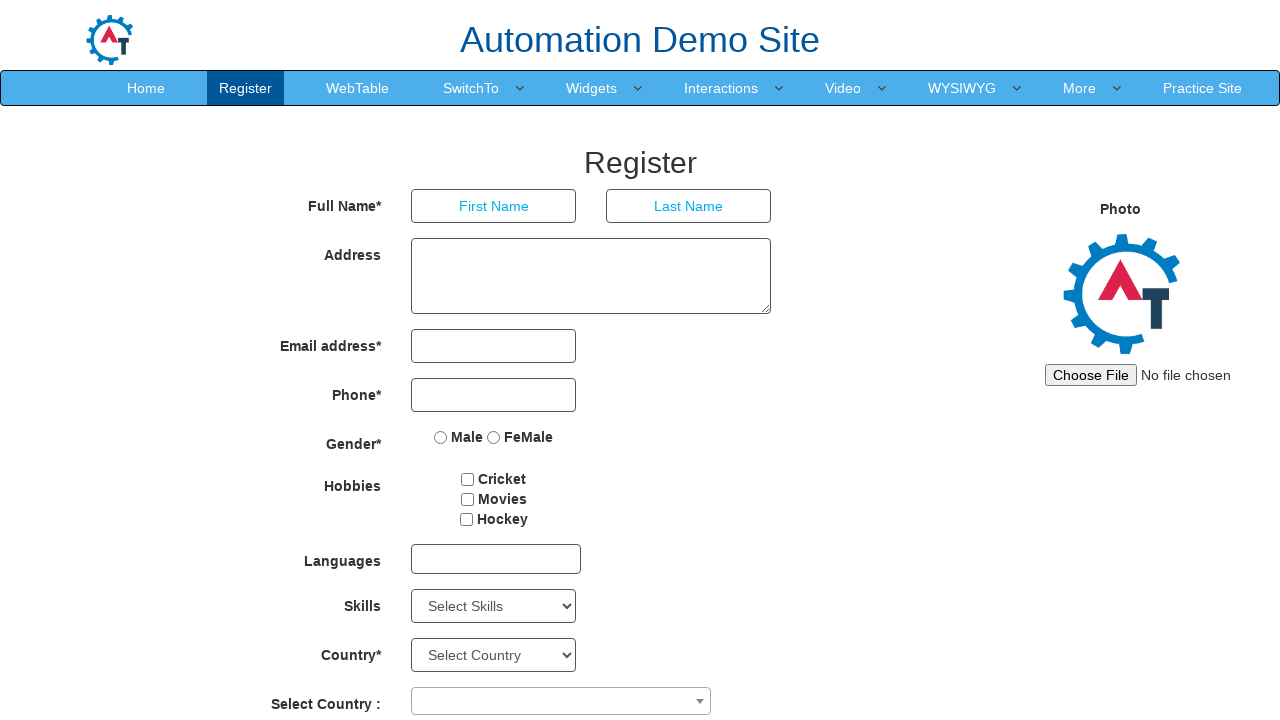

Verified page title is 'Register'
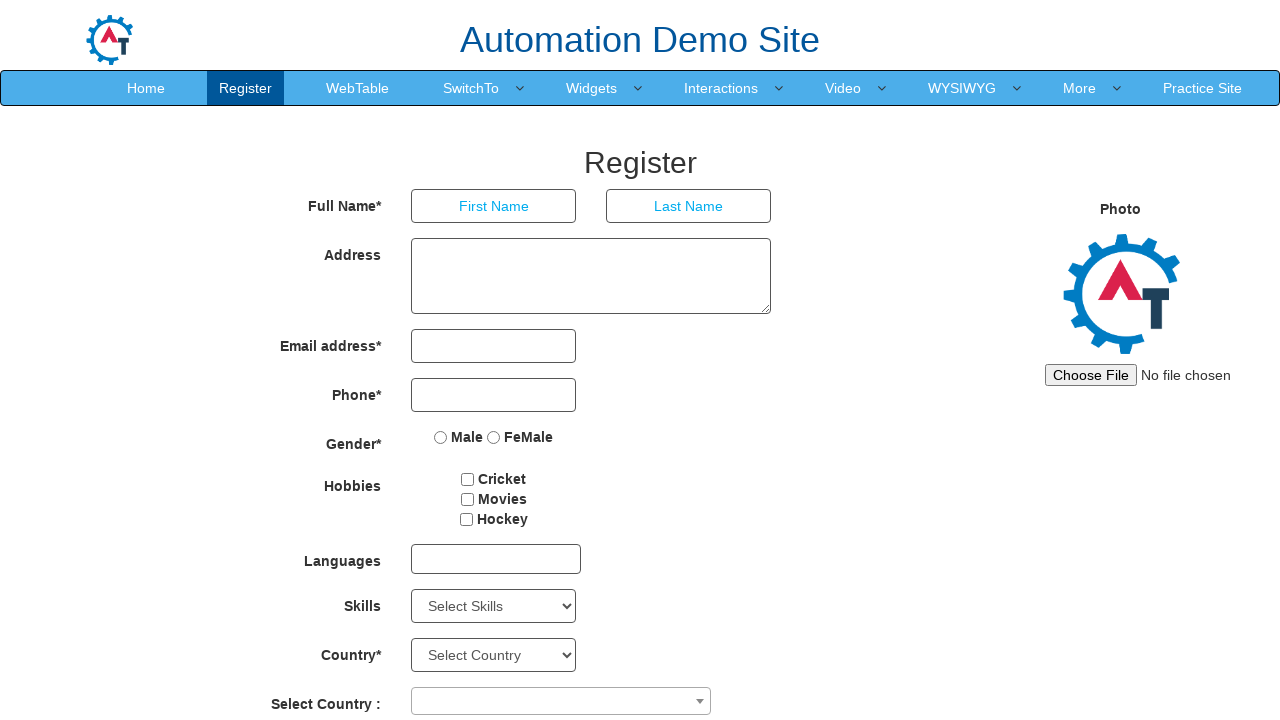

Filled first name field with 'abc' on xpath=//*[@id="basicBootstrapForm"]/div[1]/div[1]/input
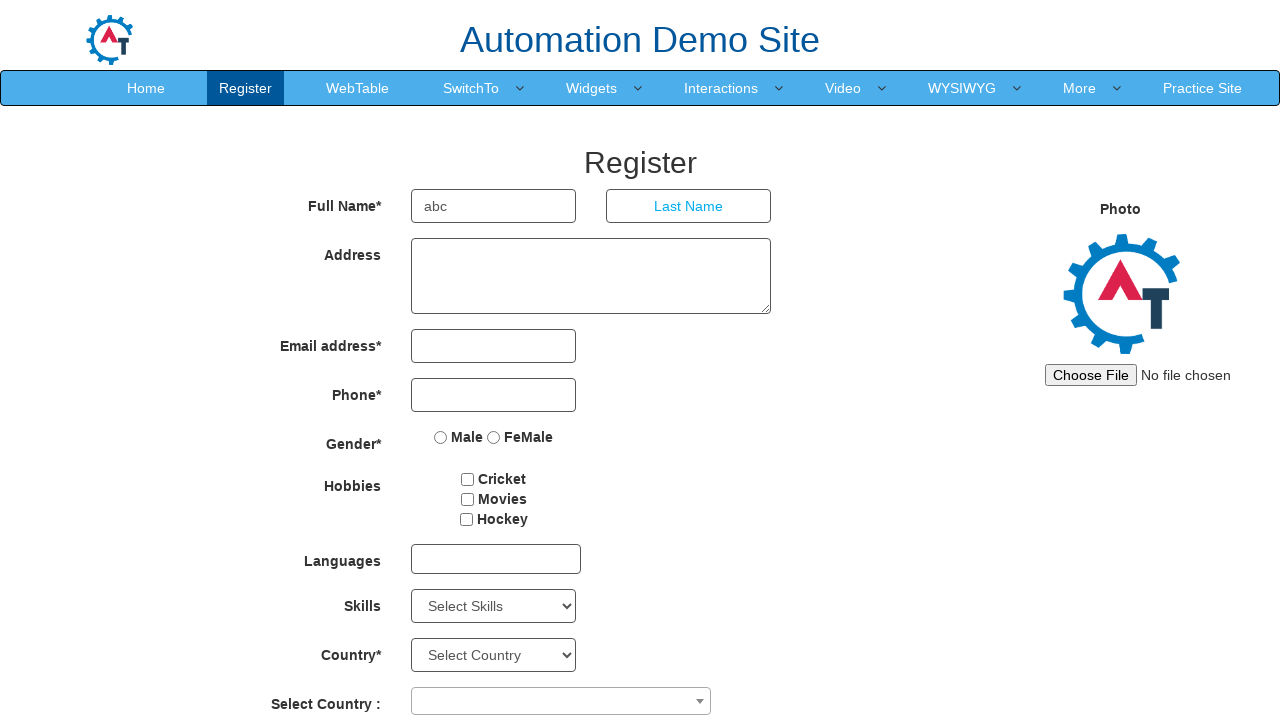

Verified first name field contains 'abc'
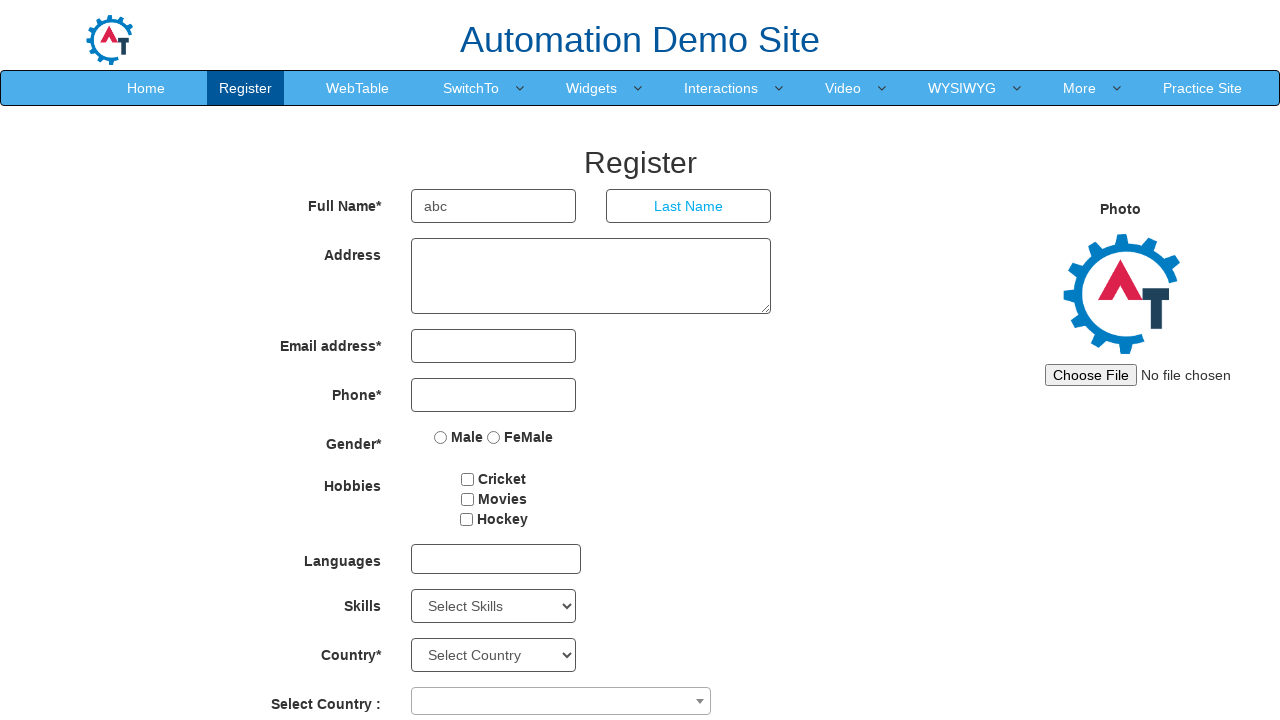

Filled last name field with 'd' on xpath=//*[@id="basicBootstrapForm"]/div[1]/div[2]/input
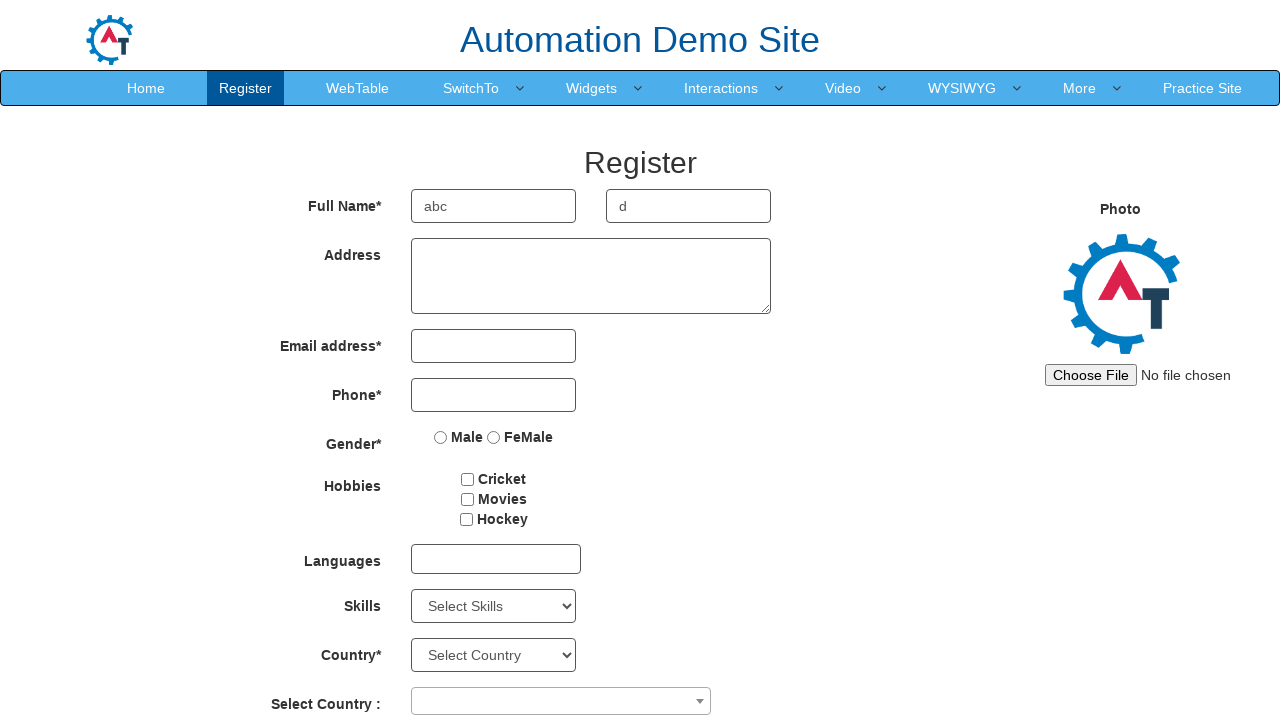

Verified last name field contains 'd'
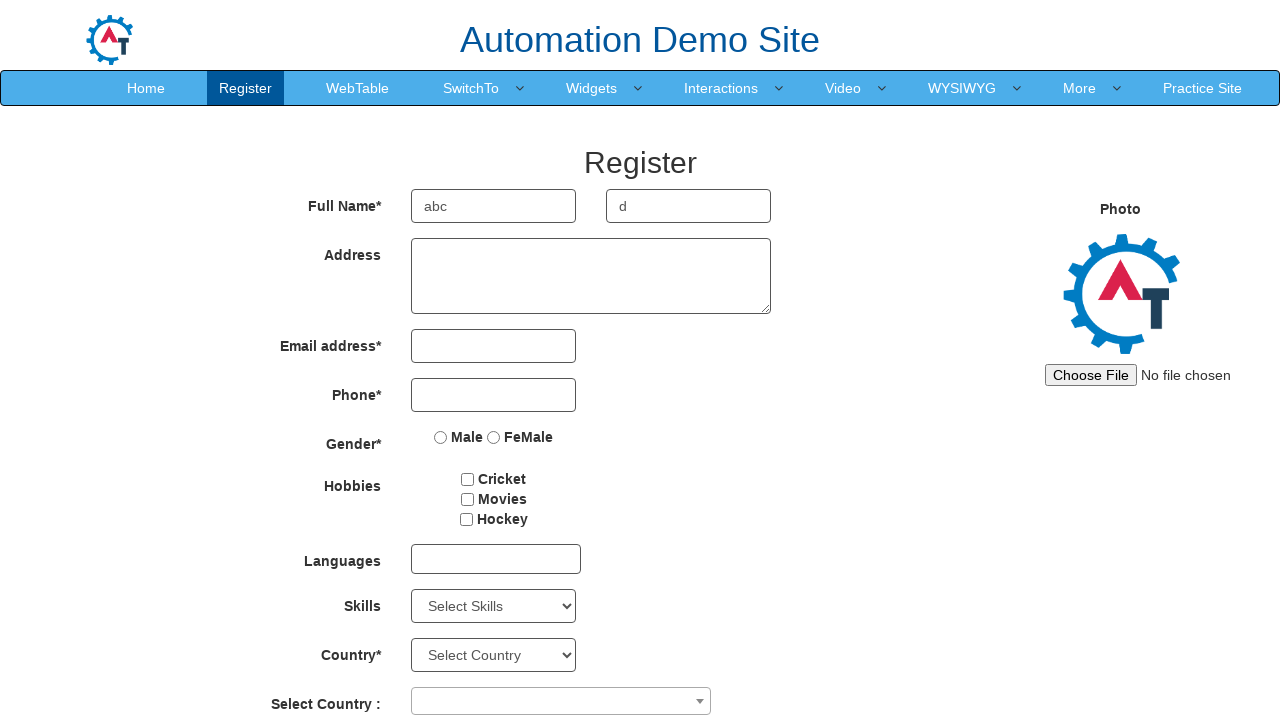

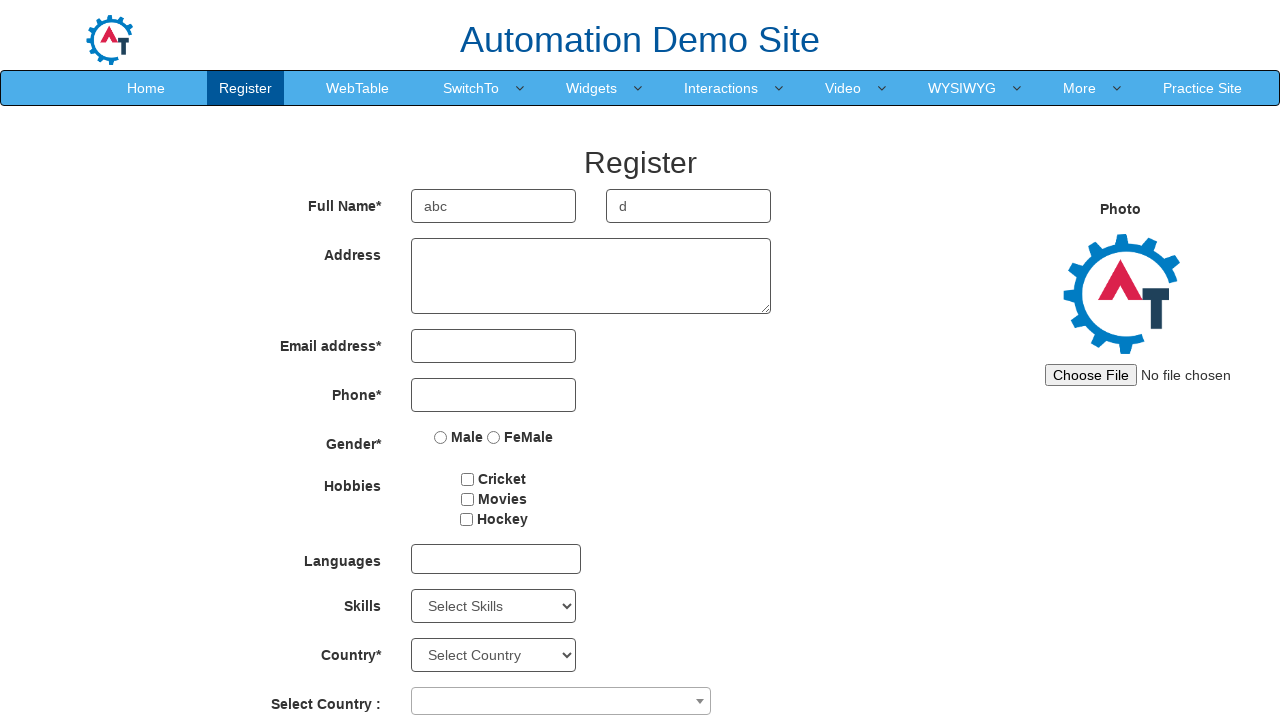